Tests multiplication with zero (2 * 0 = 0)

Starting URL: https://testsheepnz.github.io/BasicCalculator.html

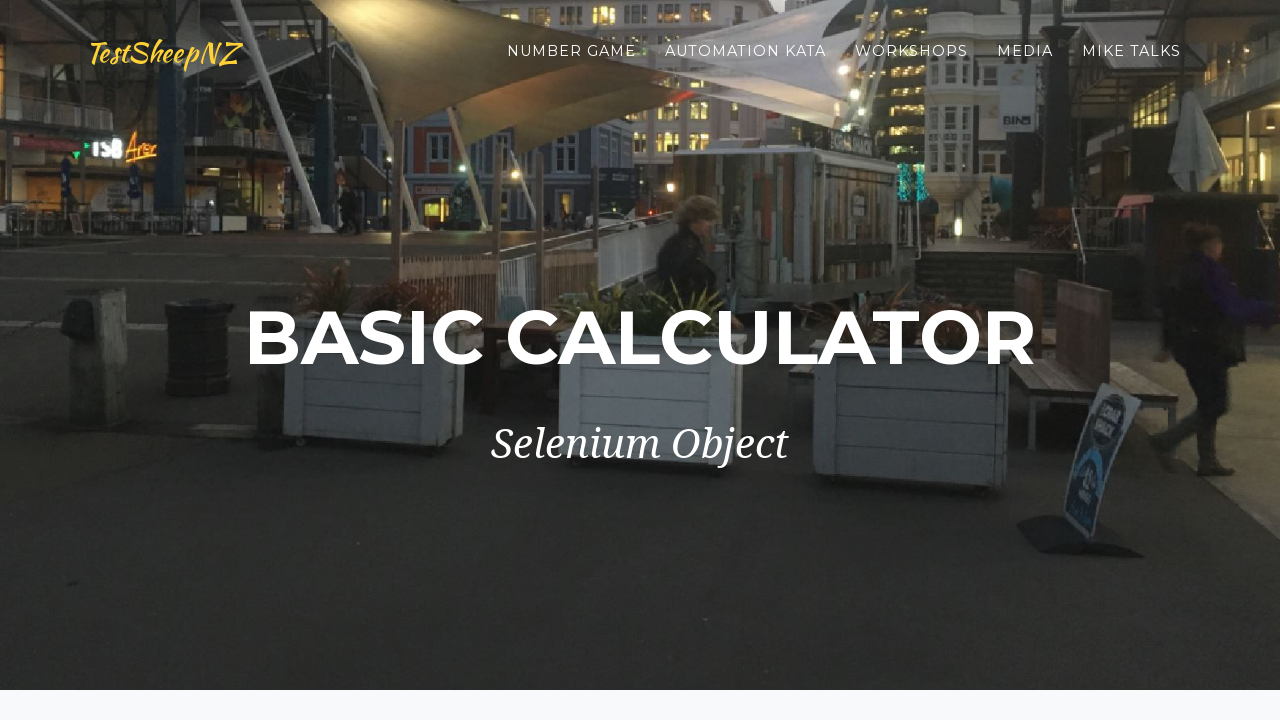

Filled first number field with '2' on #number1Field
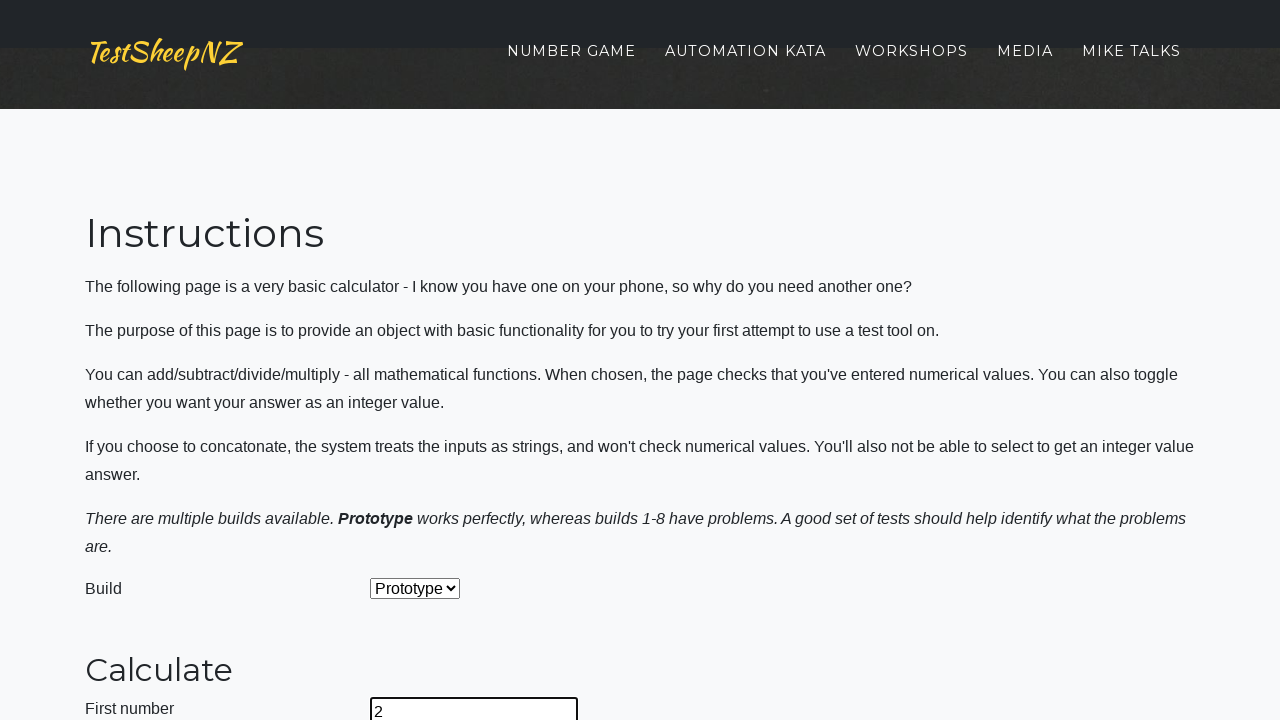

Filled second number field with '0' on #number2Field
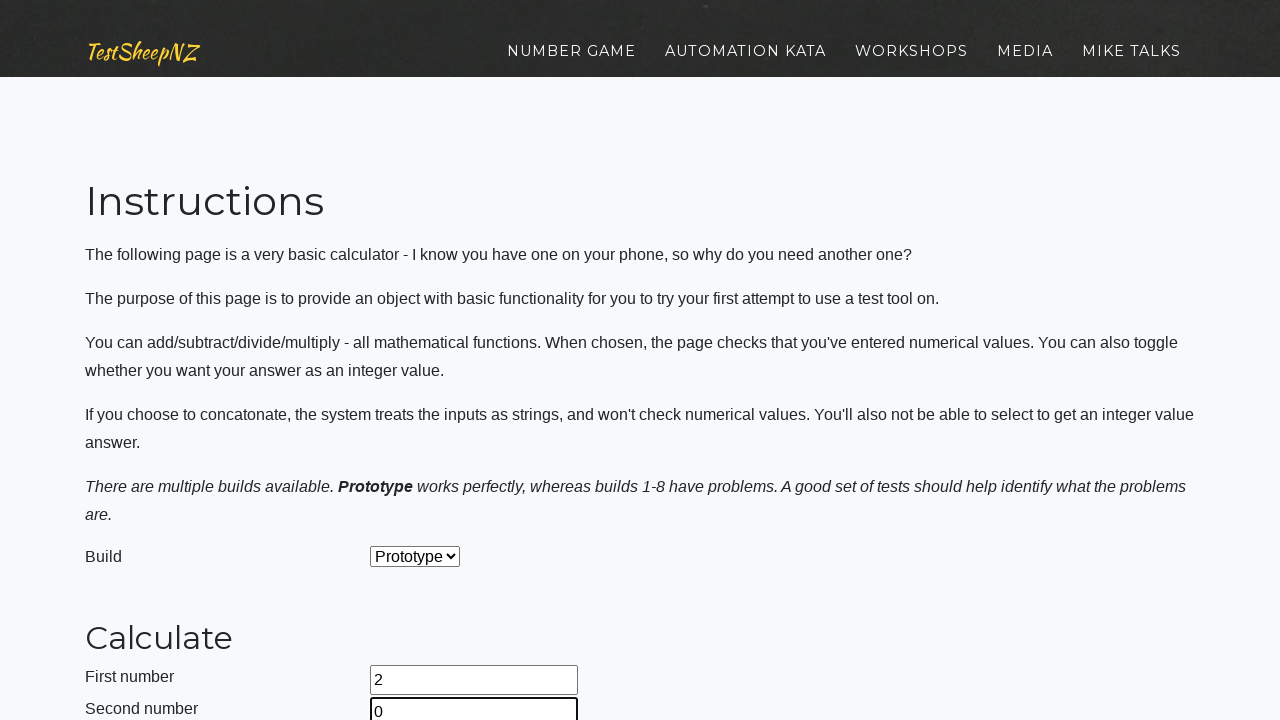

Selected Multiply operation from dropdown on #selectOperationDropdown
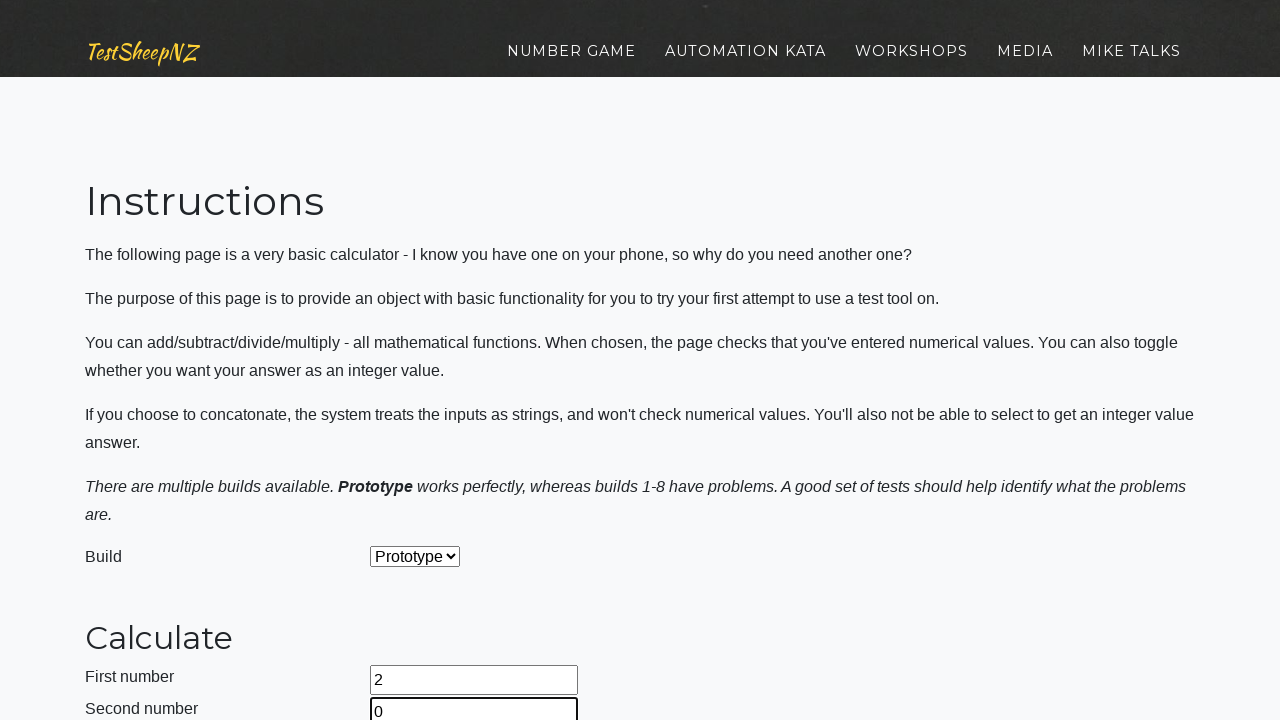

Clicked calculate button at (422, 361) on #calculateButton
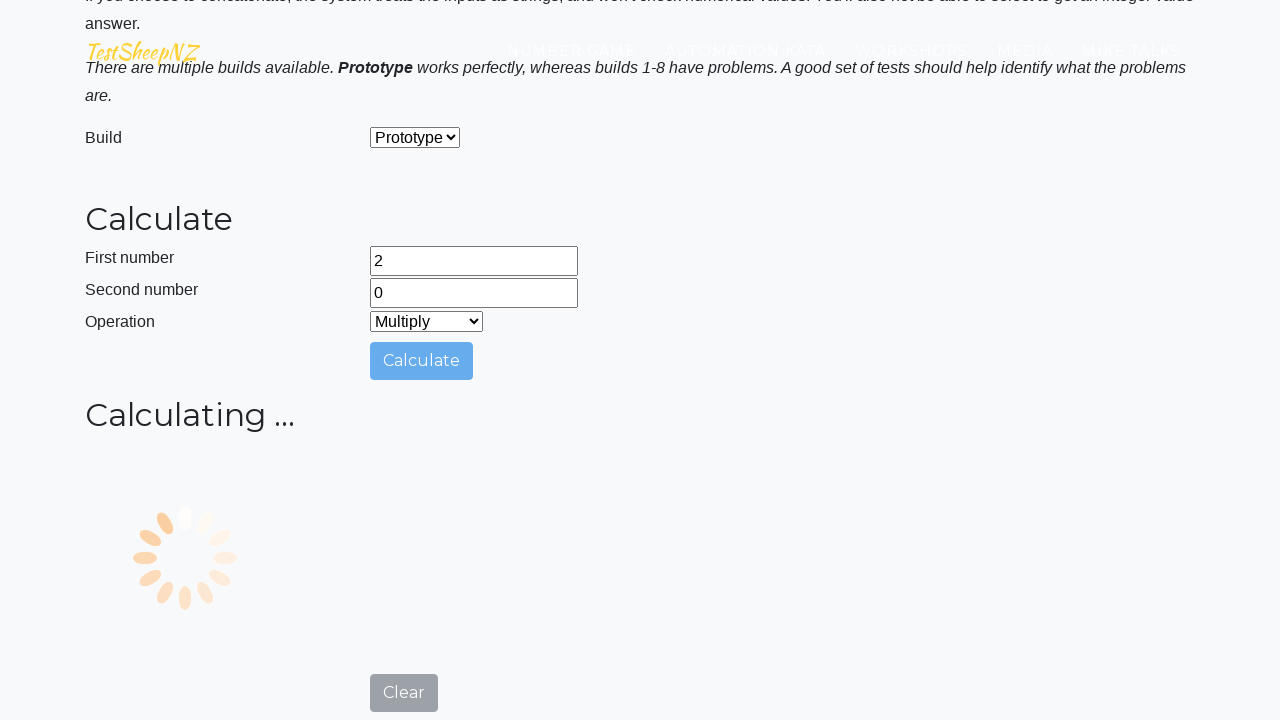

Answer field appeared with result of 2 * 0 = 0
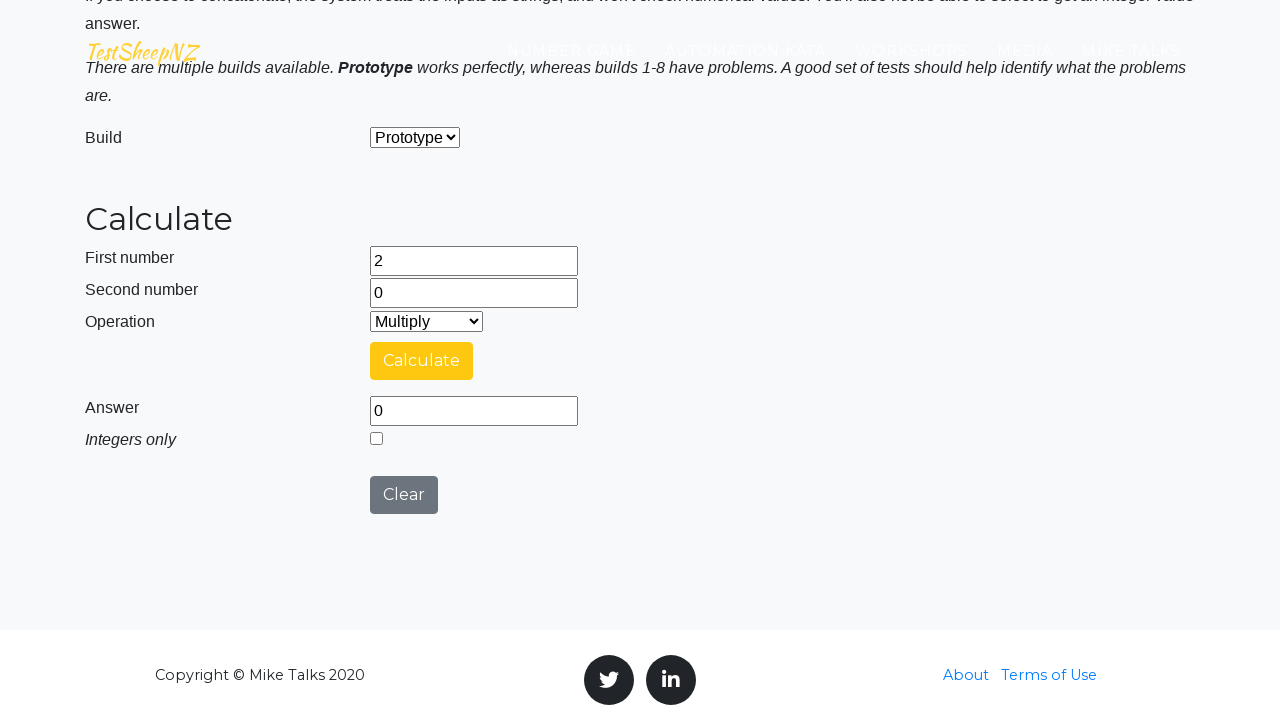

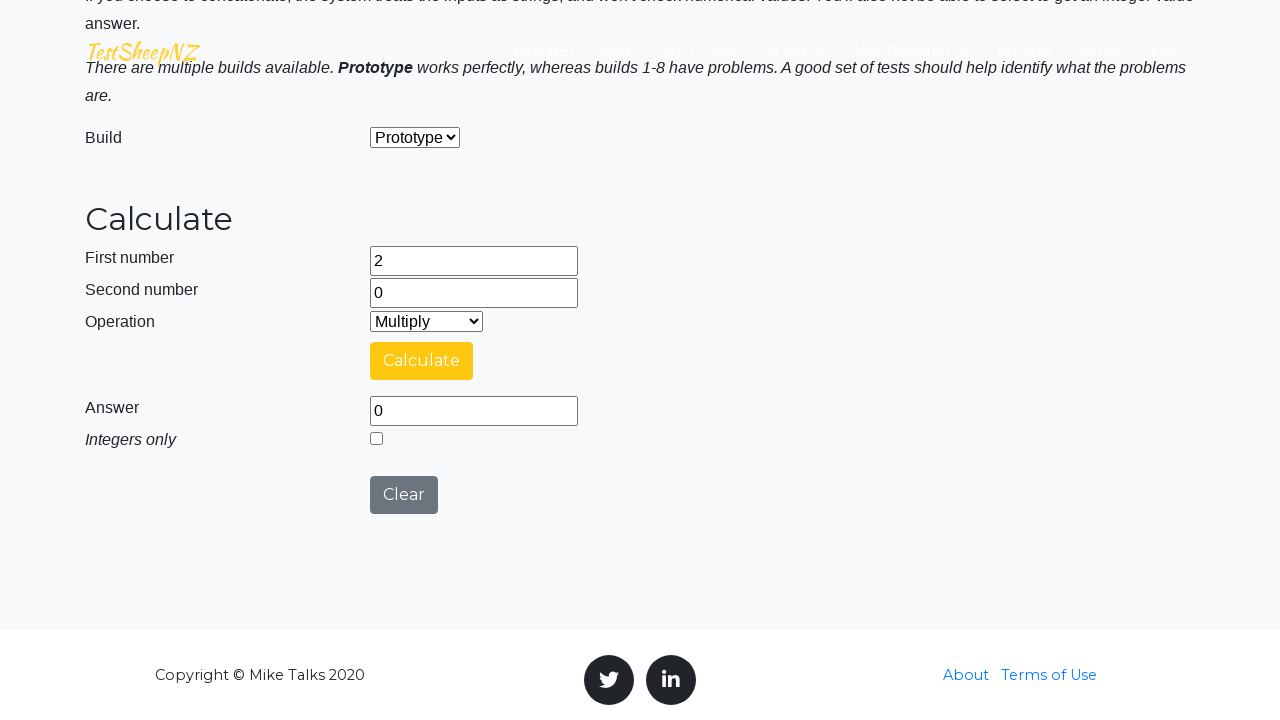